Tests different types of JavaScript alerts including simple alert, prompt alert with text input, and confirm alert with accept/dismiss options

Starting URL: https://qavbox.github.io/demo/alerts/

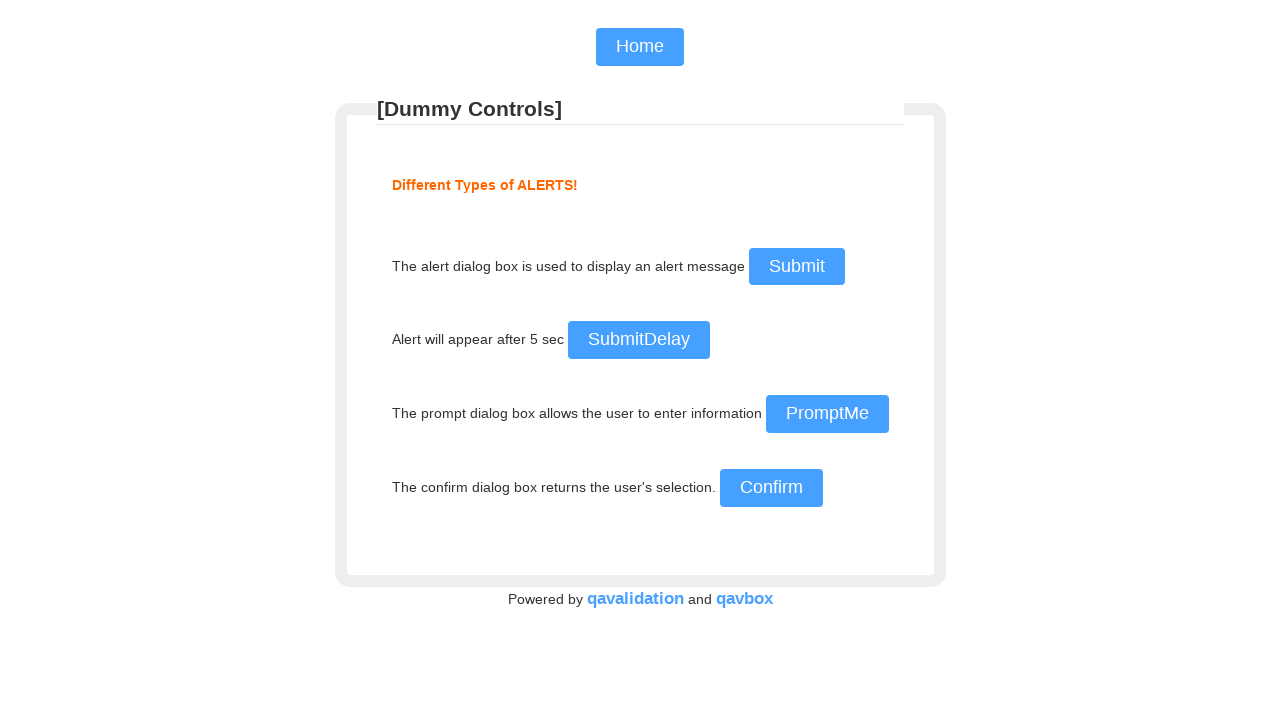

Clicked Submit button to trigger simple alert at (796, 267) on input[value='Submit']
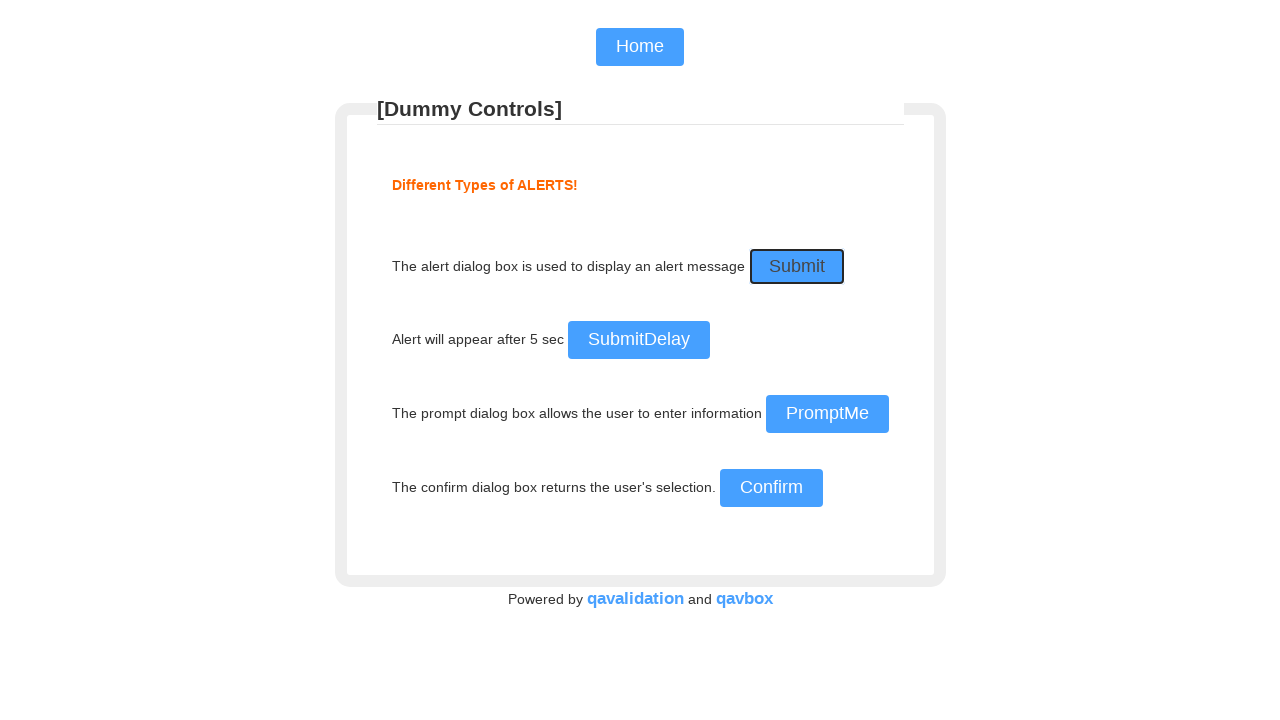

Accepted simple alert dialog
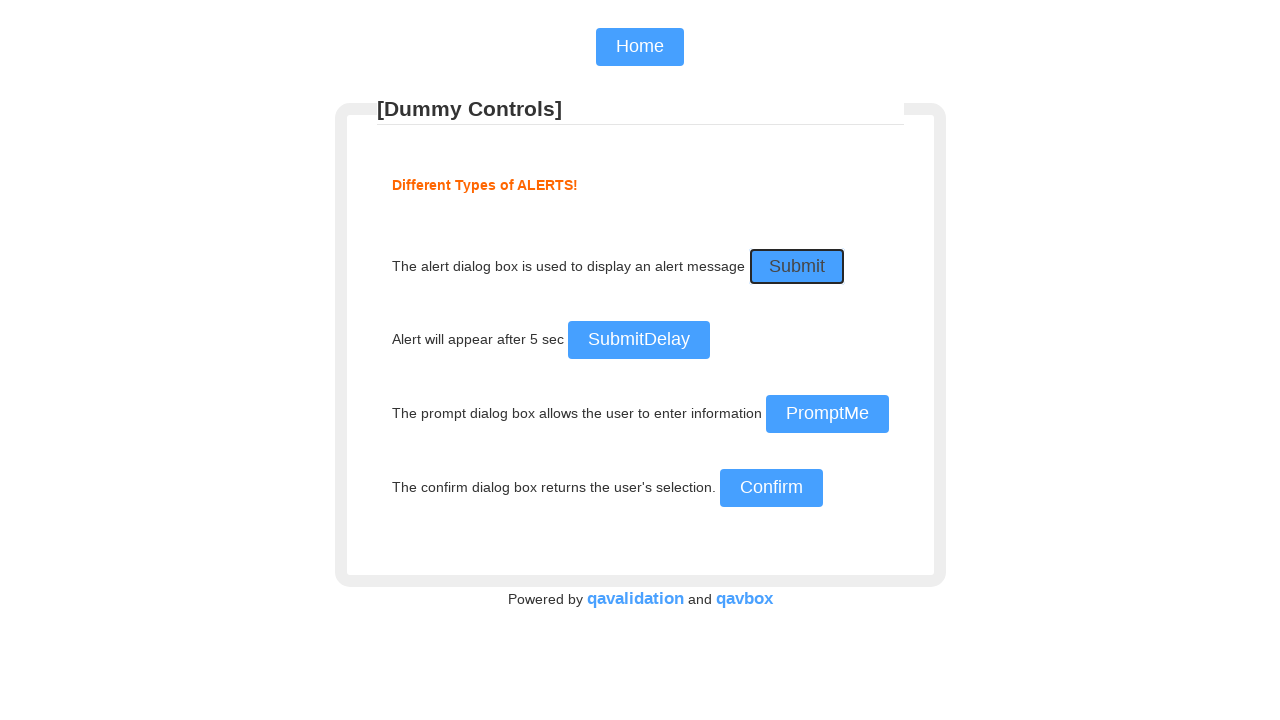

Clicked PromptMe button to trigger prompt alert at (827, 414) on input[value='PromptMe']
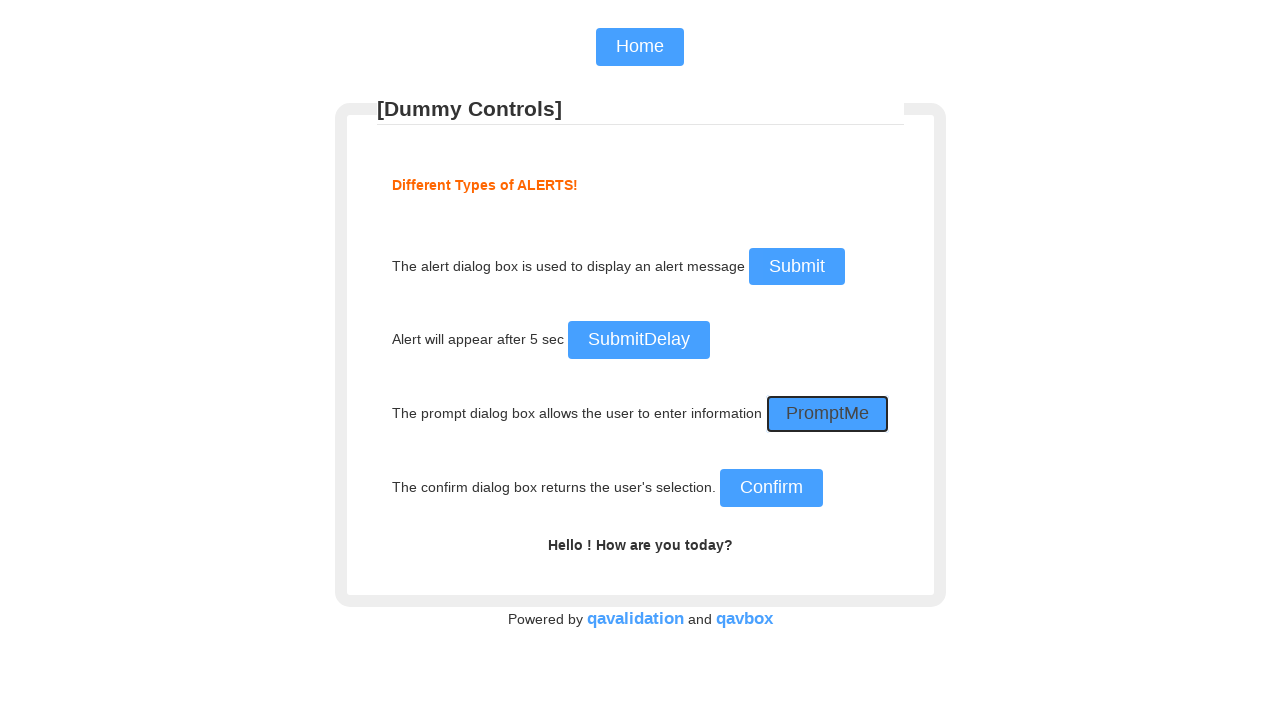

Accepted prompt alert and entered 'Rio' as text input
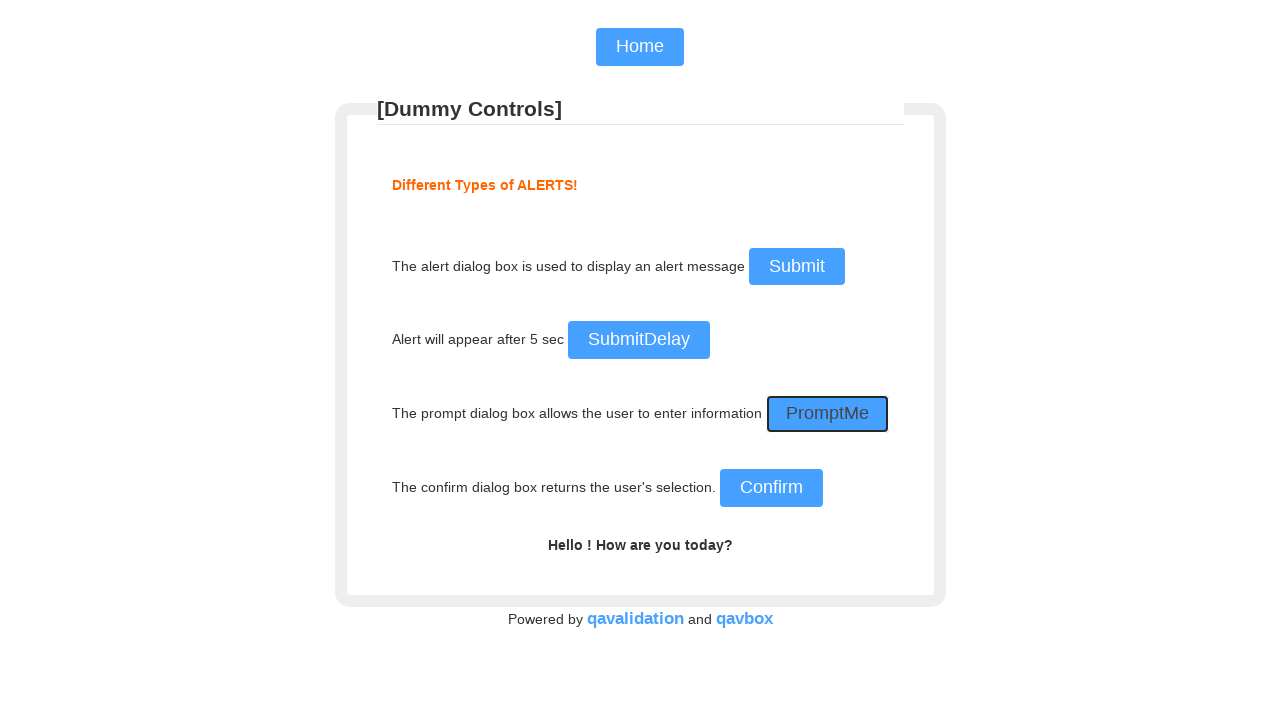

Clicked Confirm button to trigger confirm alert (accept scenario) at (771, 488) on input[value='Confirm']
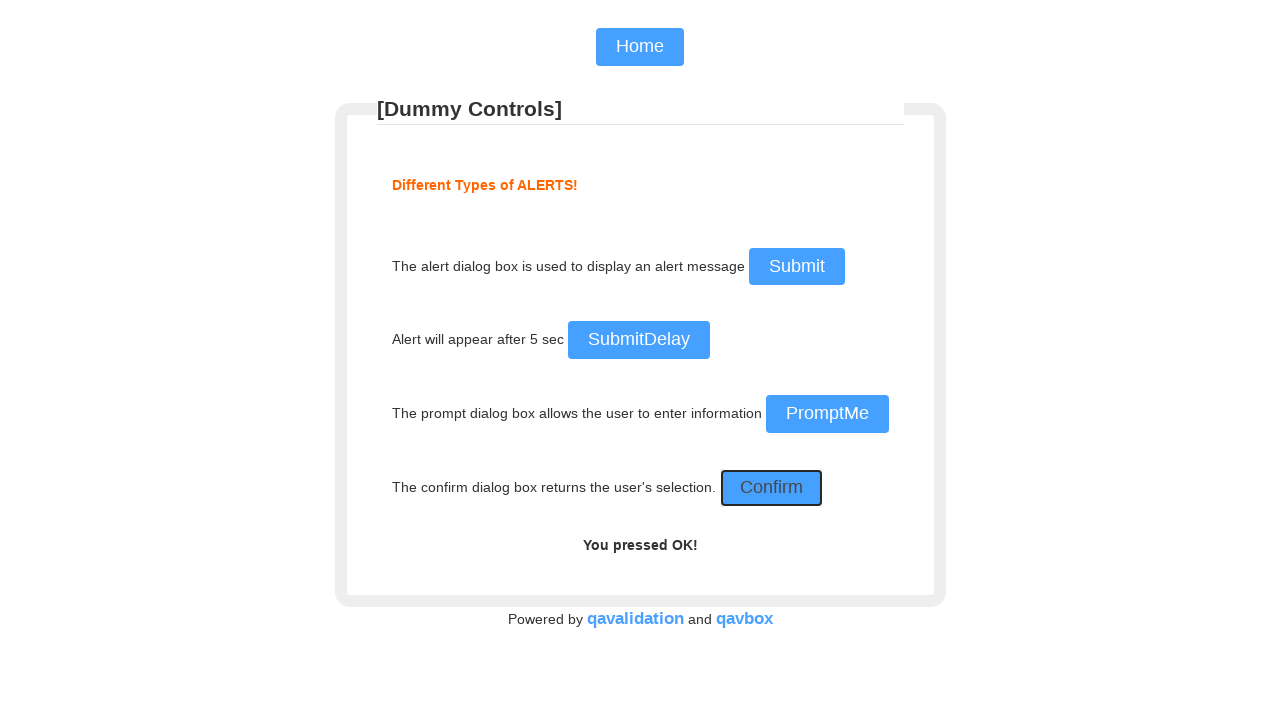

Accepted confirm alert dialog
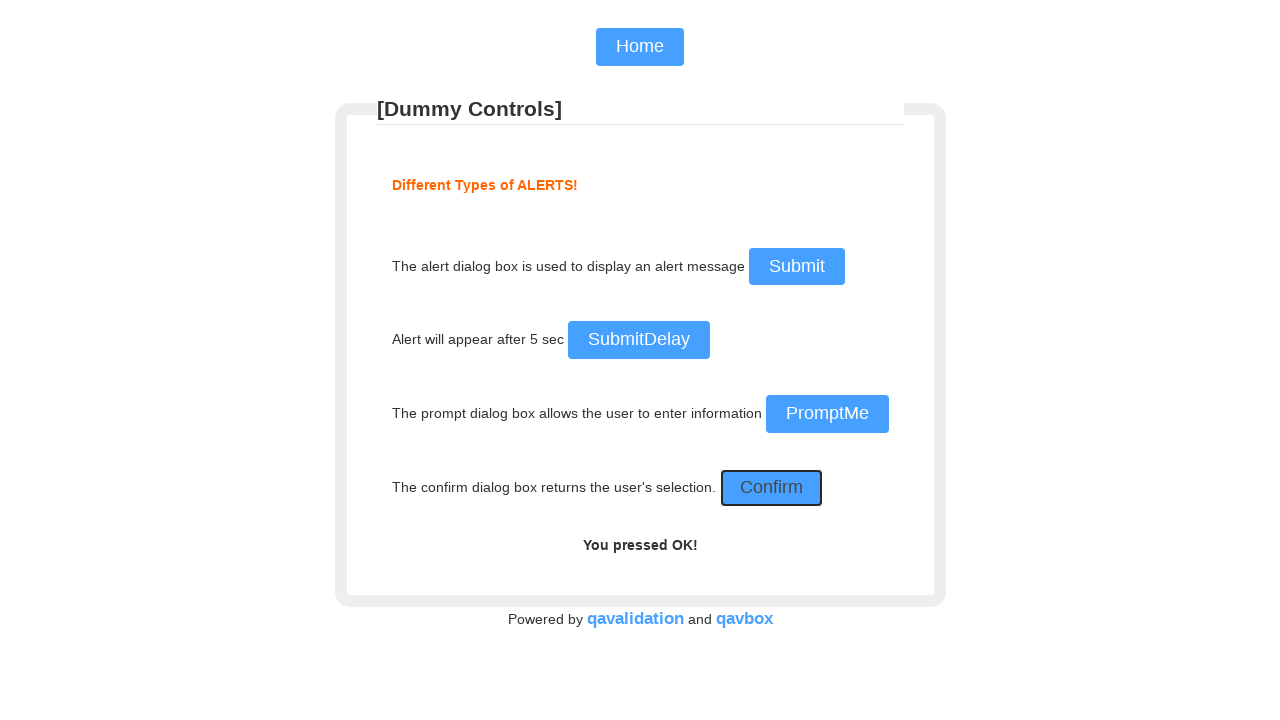

Clicked Confirm button to trigger confirm alert (dismiss scenario) at (771, 488) on input[value='Confirm']
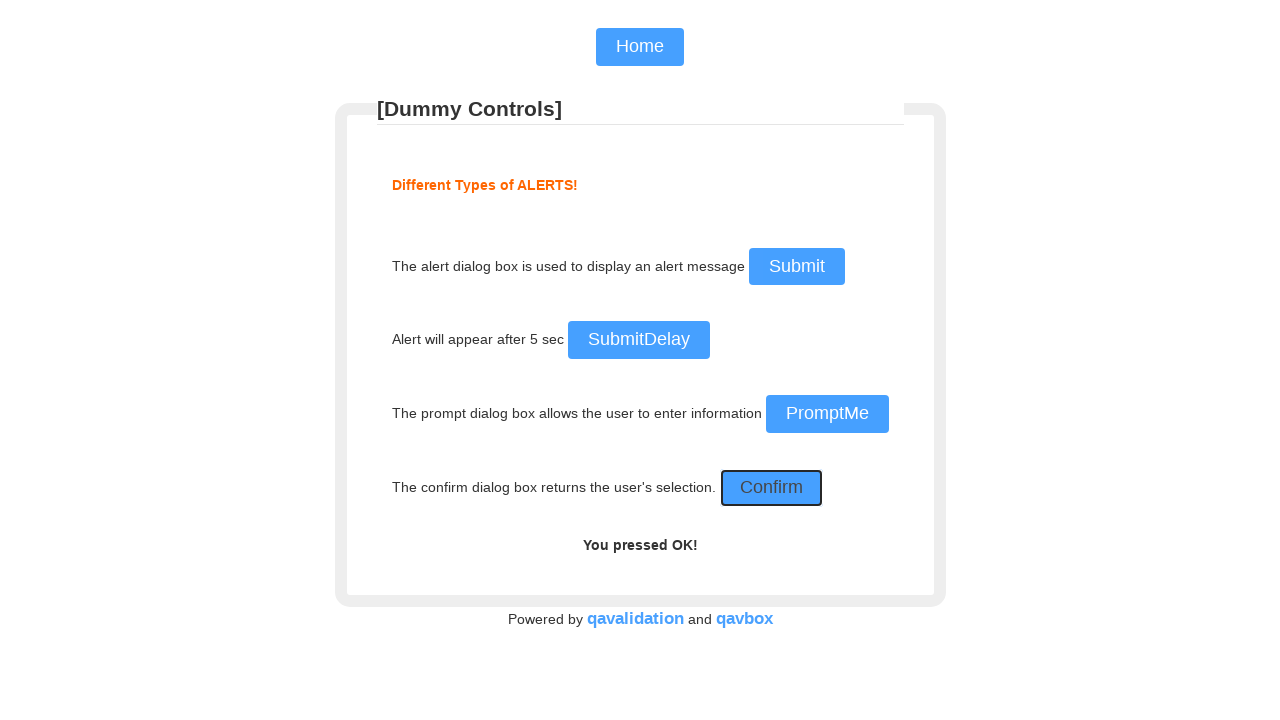

Dismissed confirm alert dialog
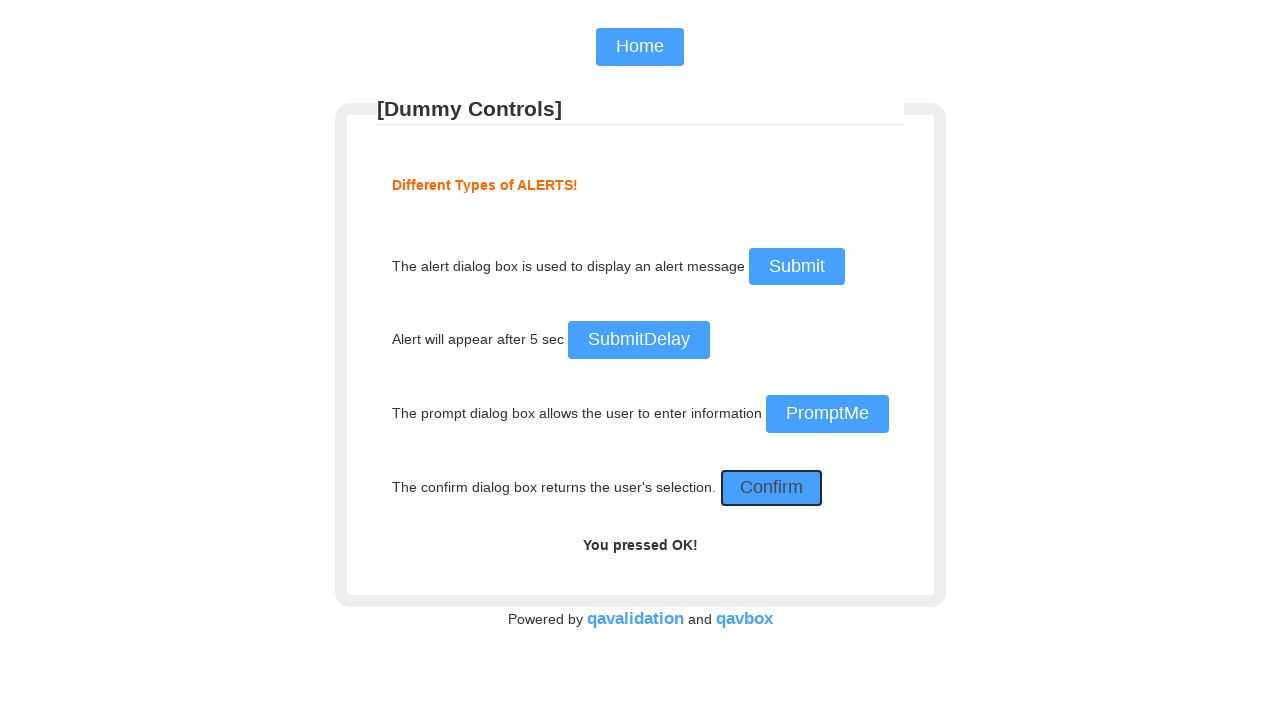

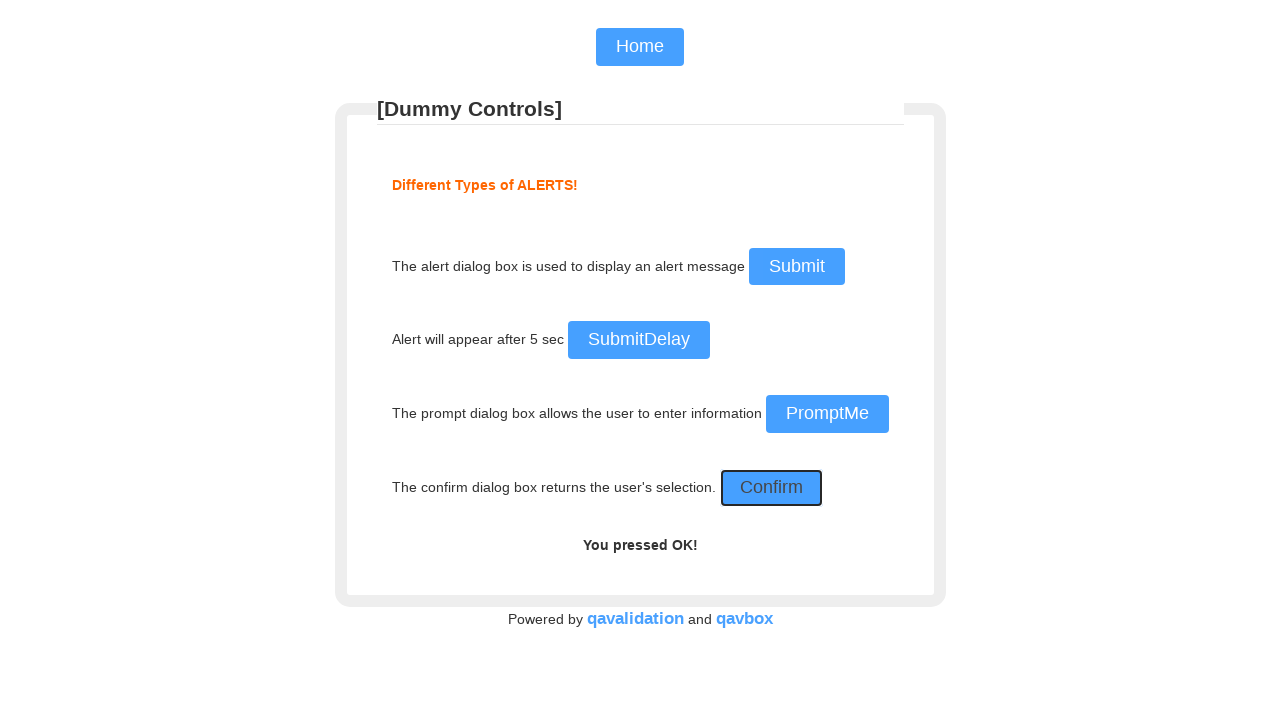